Tests scrolling to elements and filling form fields on a scroll practice page by entering a name and date value

Starting URL: https://formy-project.herokuapp.com/scroll

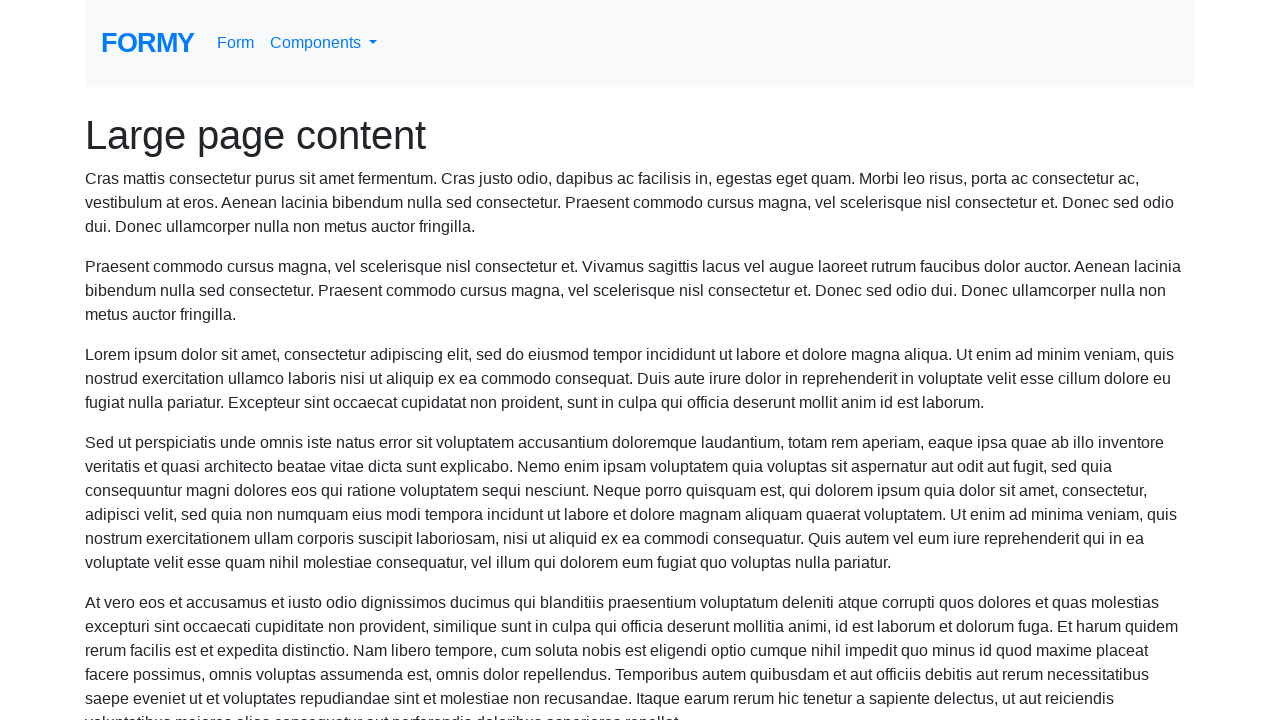

Located the name input field
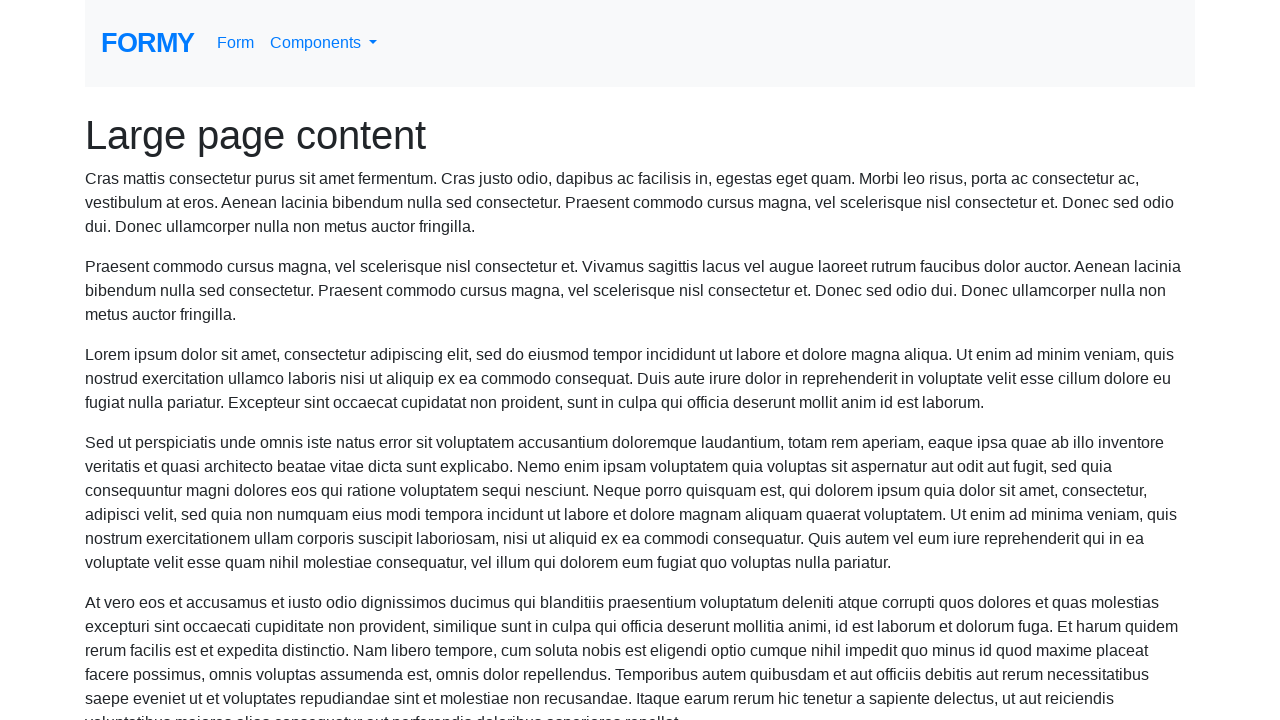

Scrolled to name input field
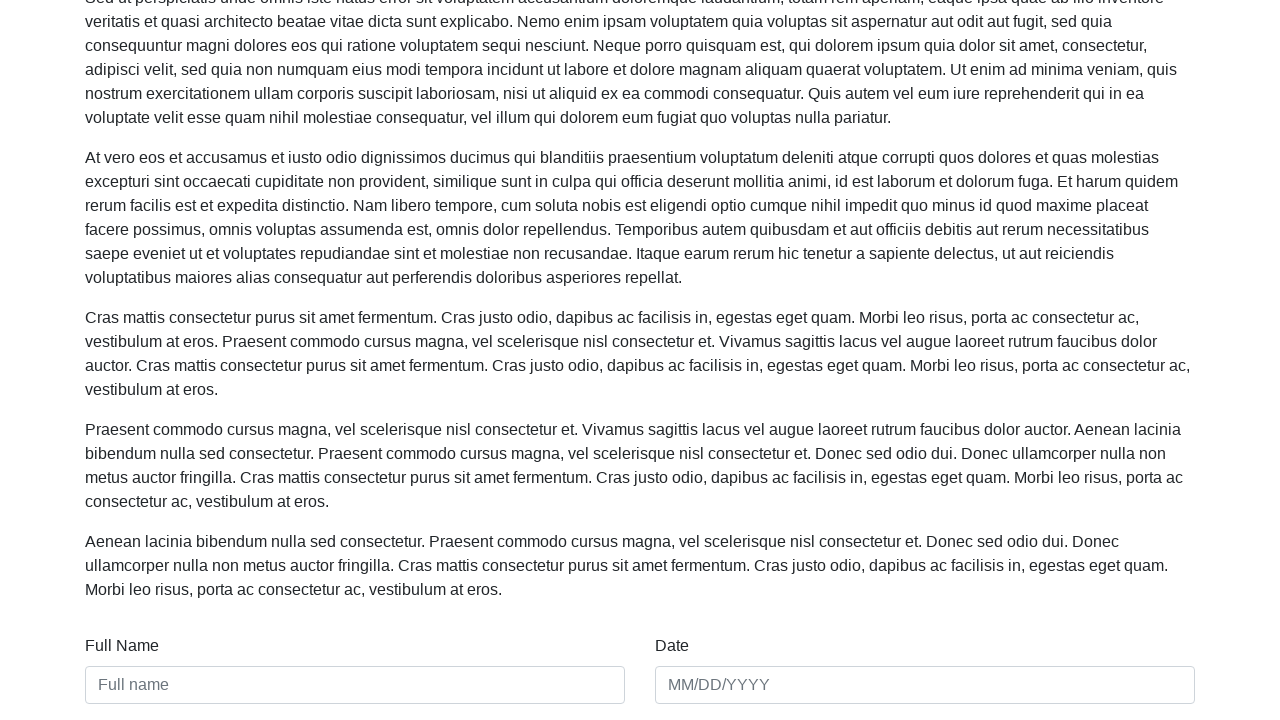

Filled name field with 'FitriKimmy' on #name
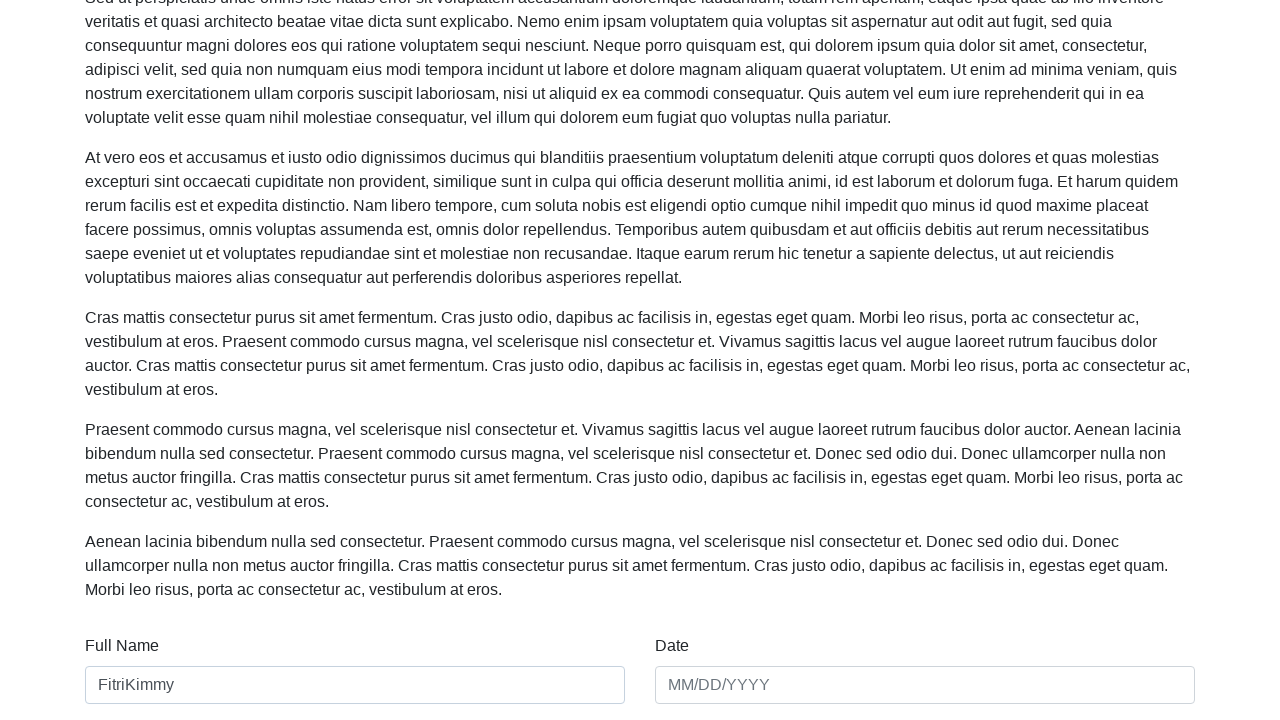

Filled date field with '01/01/2020' on #date
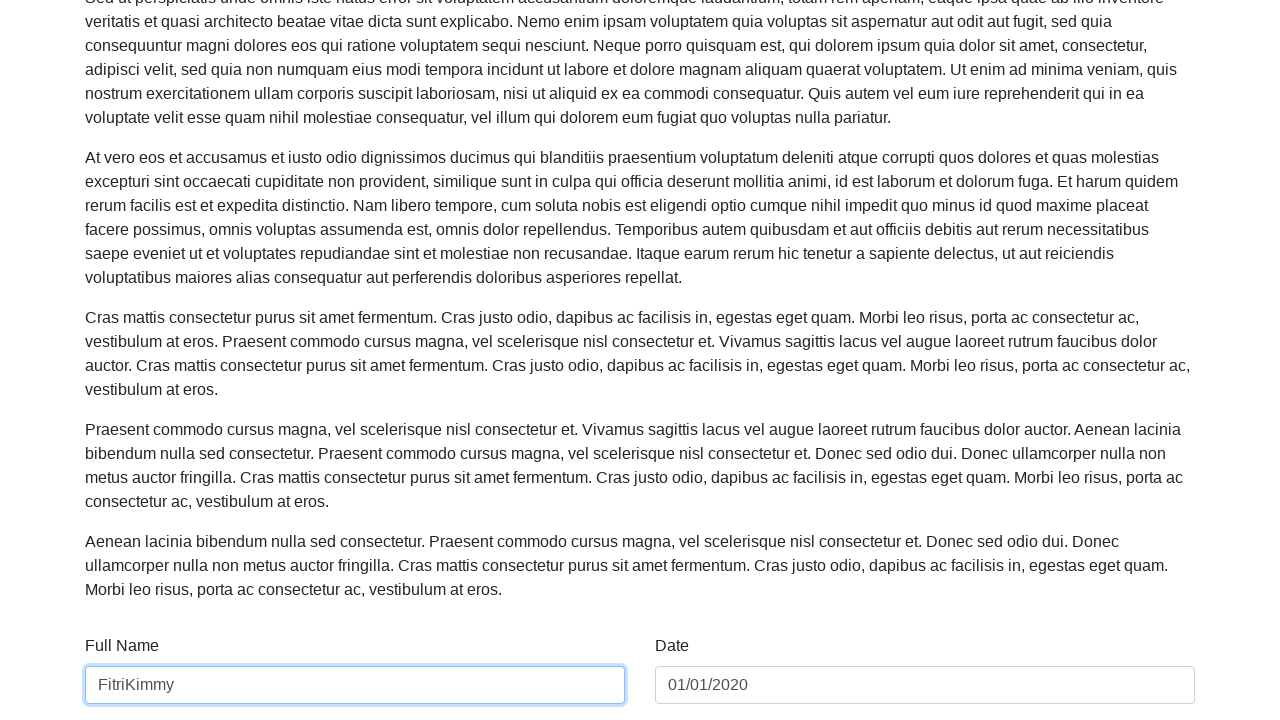

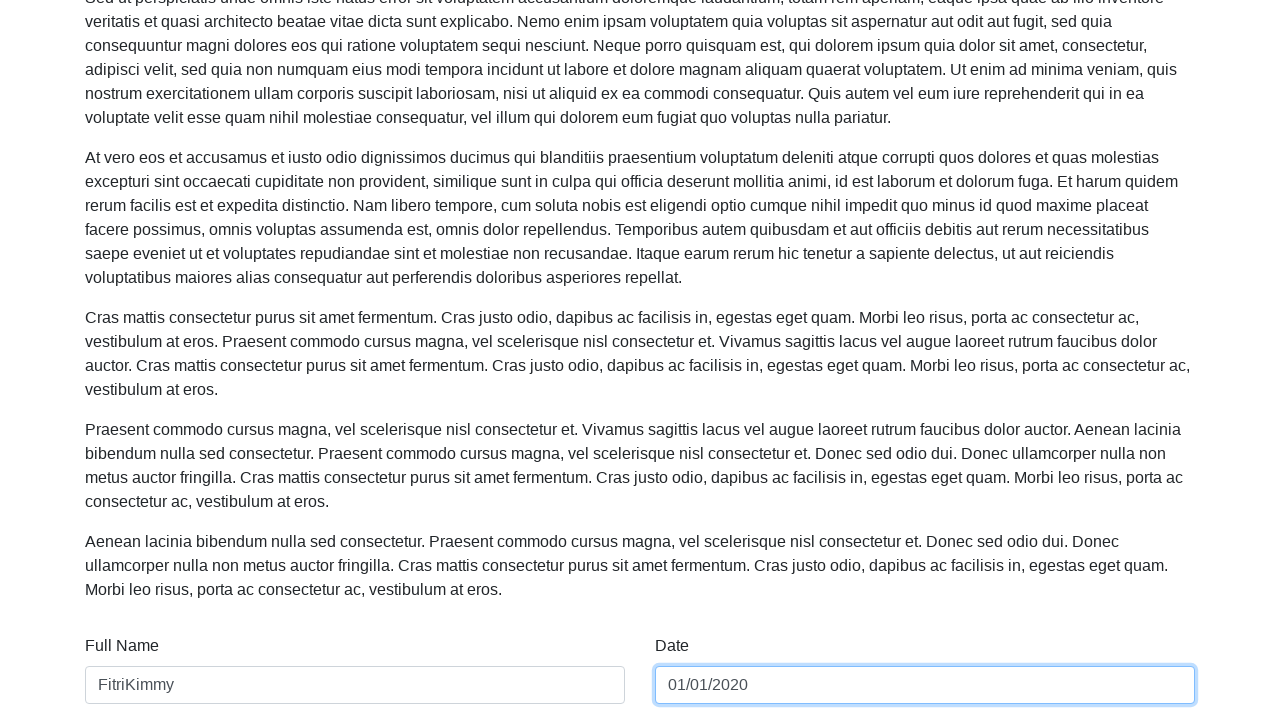